Tests geolocation emulation by setting coordinates to Noida, India (28.622409, 77.364925) and verifying the location service detects the correct location.

Starting URL: https://my-location.org

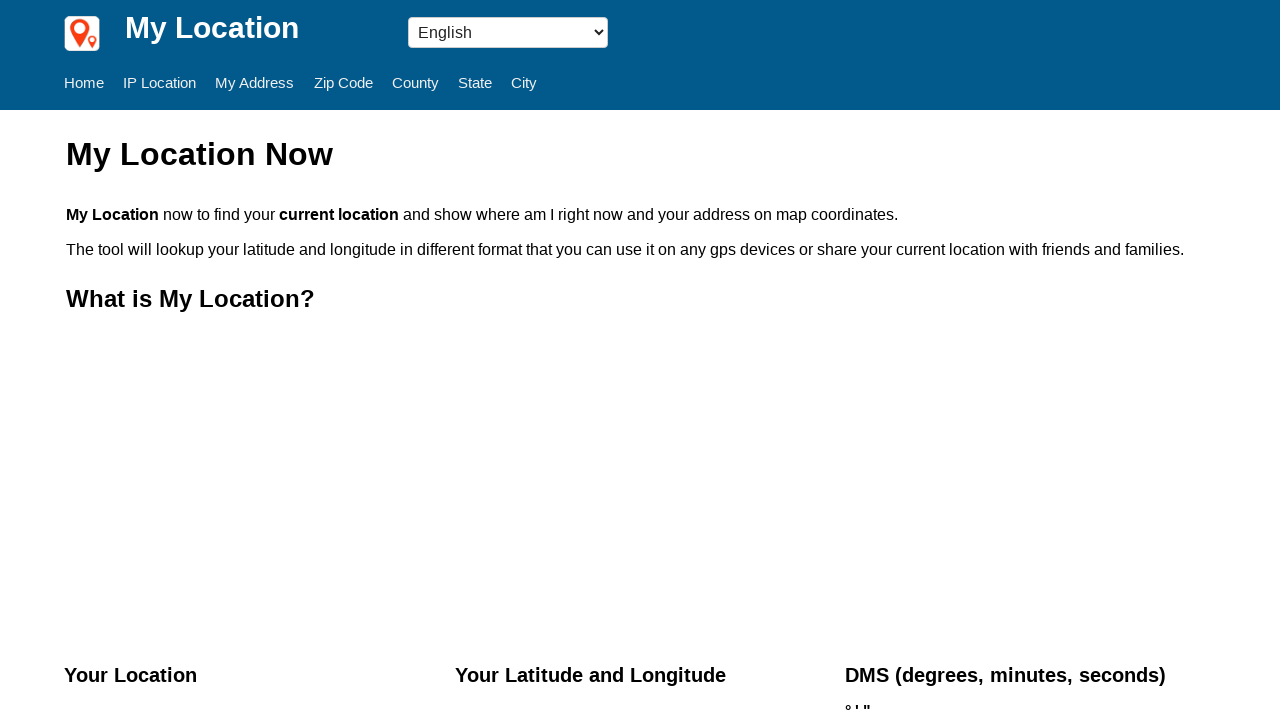

Set geolocation to Noida, India coordinates (28.622409, 77.364925)
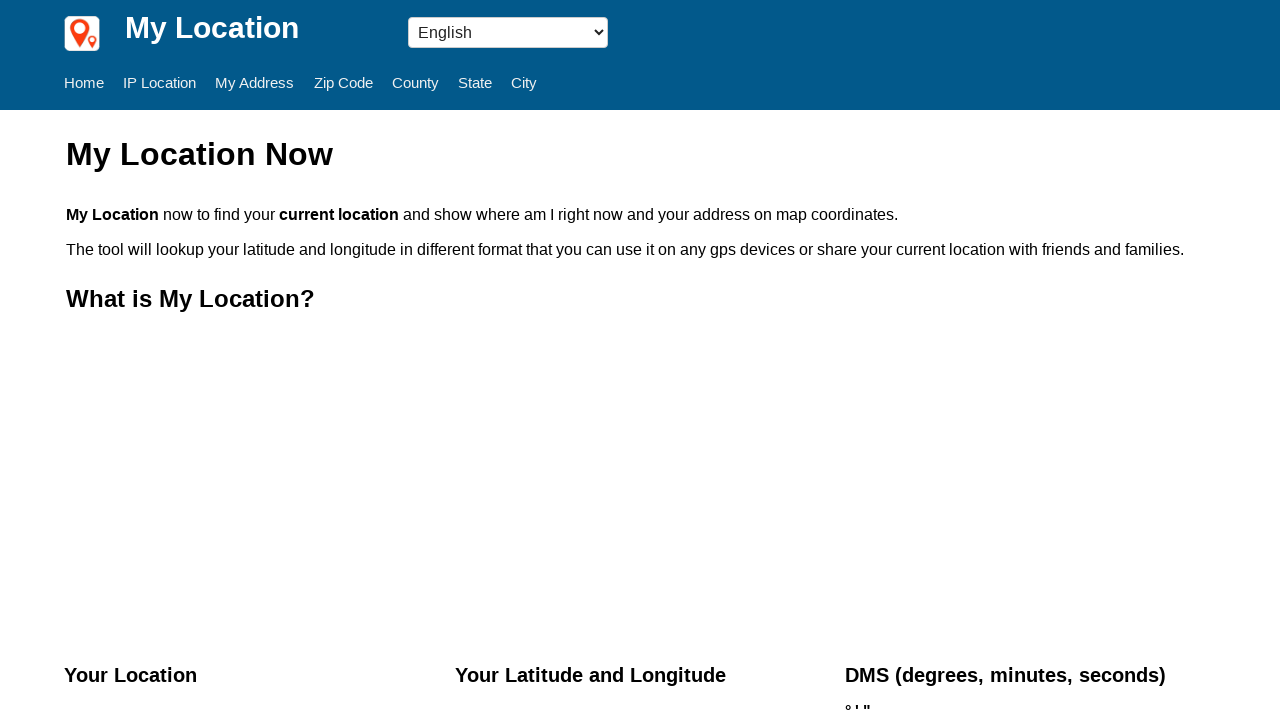

Granted geolocation permissions
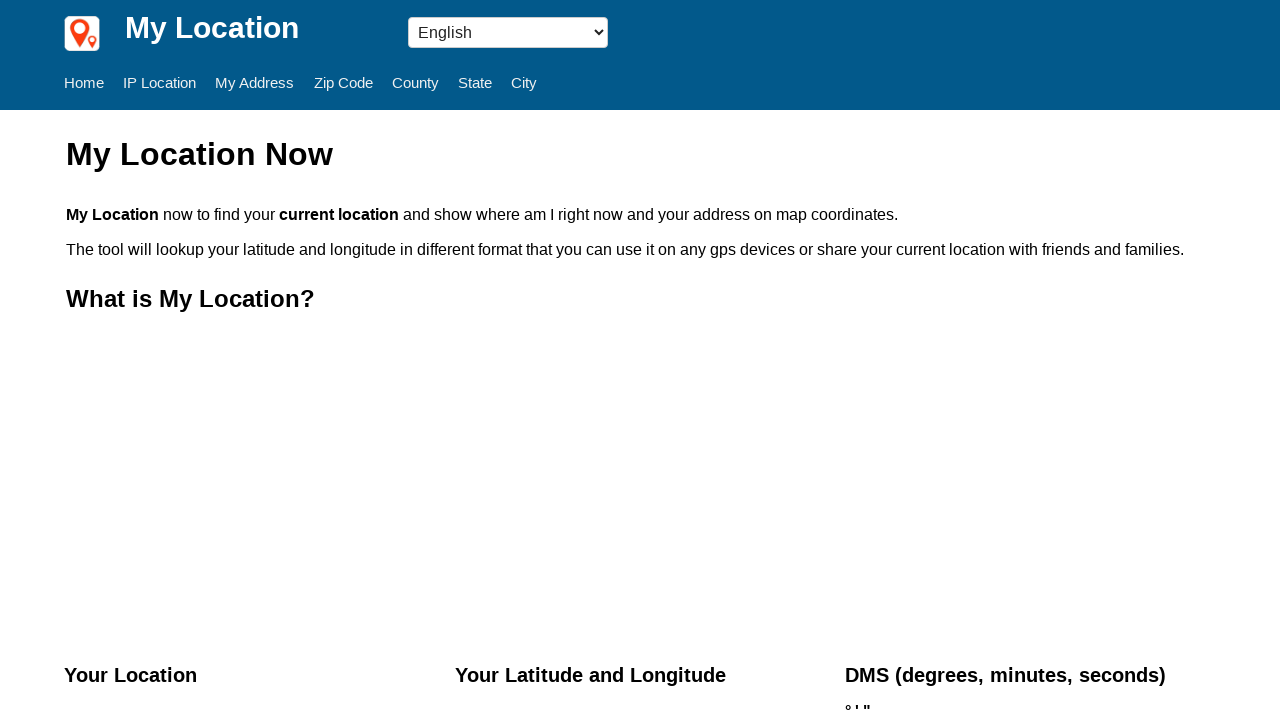

Reloaded page to apply geolocation settings
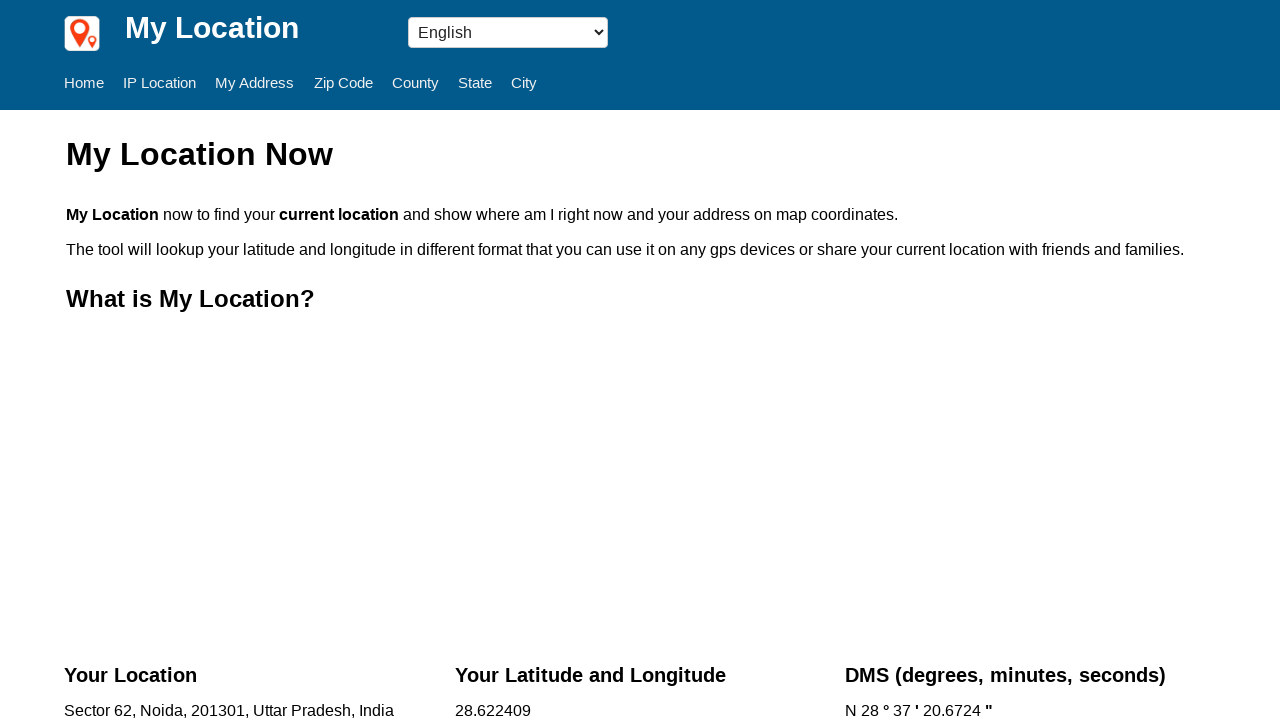

Address element loaded and visible
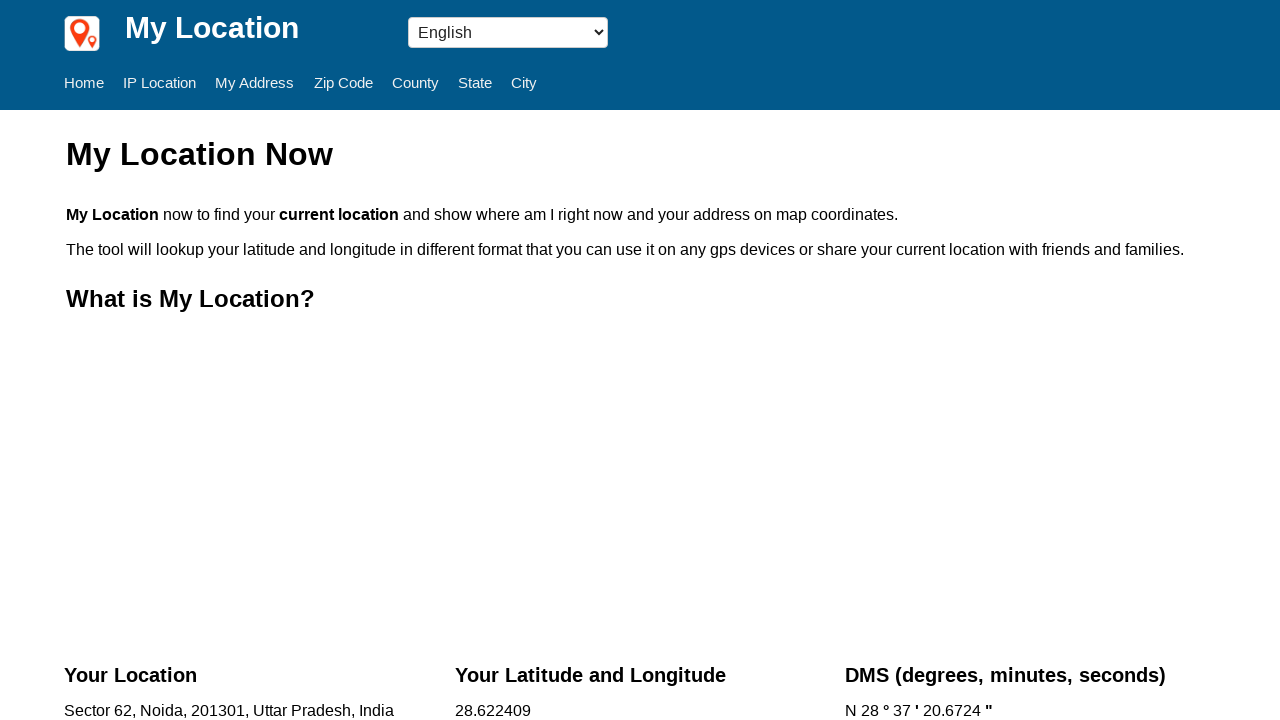

Retrieved detected address: Sector 62, Noida, 201301, Uttar Pradesh, India
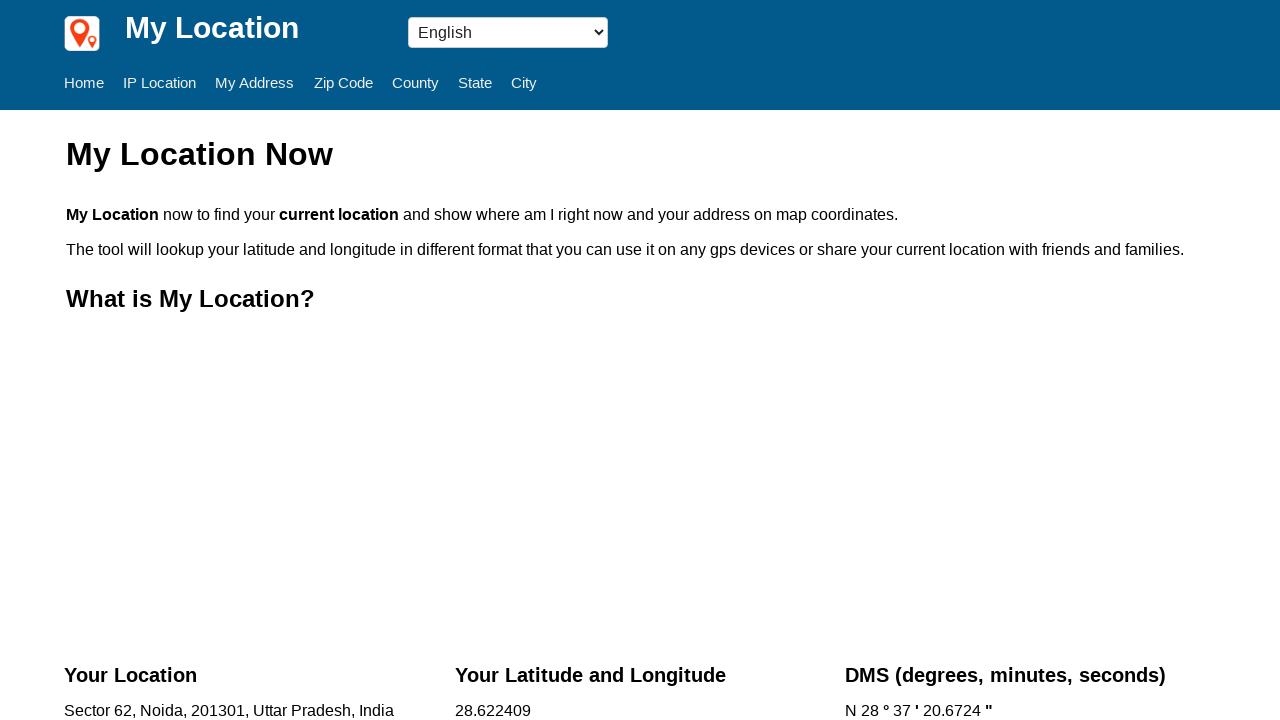

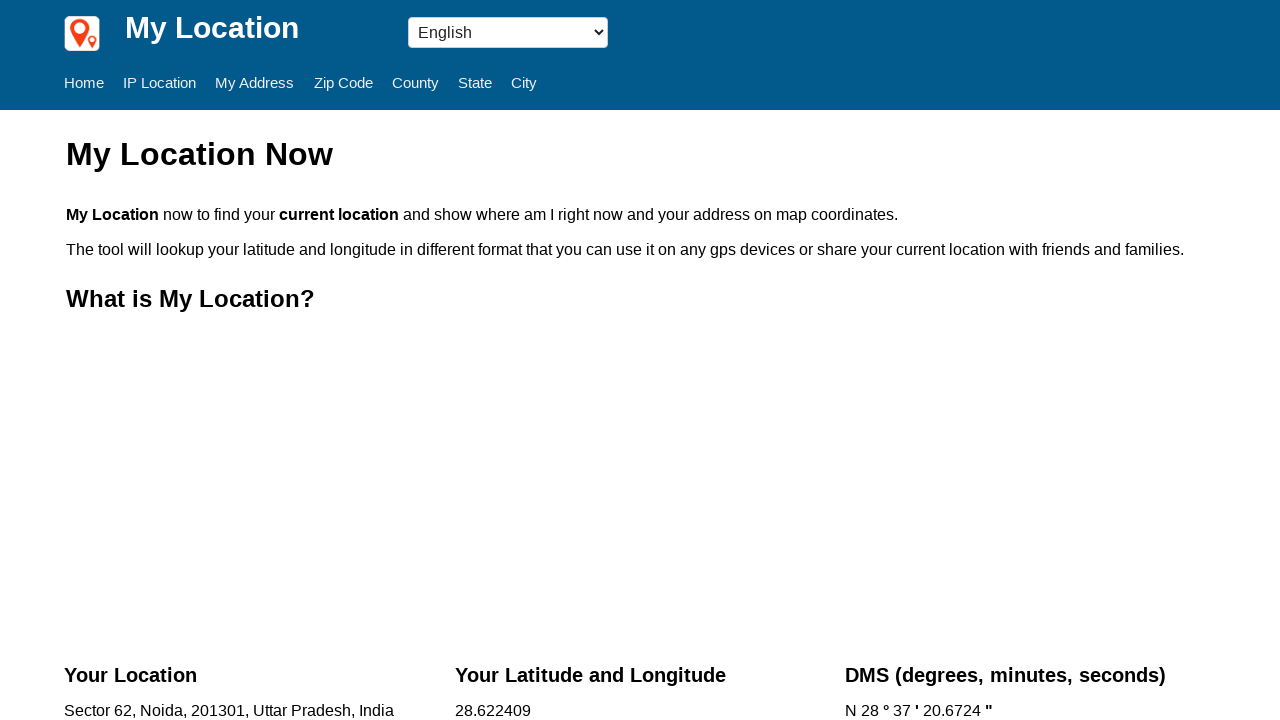